Tests the Completed filter functionality by adding a todo, marking it complete, then filtering to show only completed tasks.

Starting URL: https://todomvc.com/examples/react/dist/

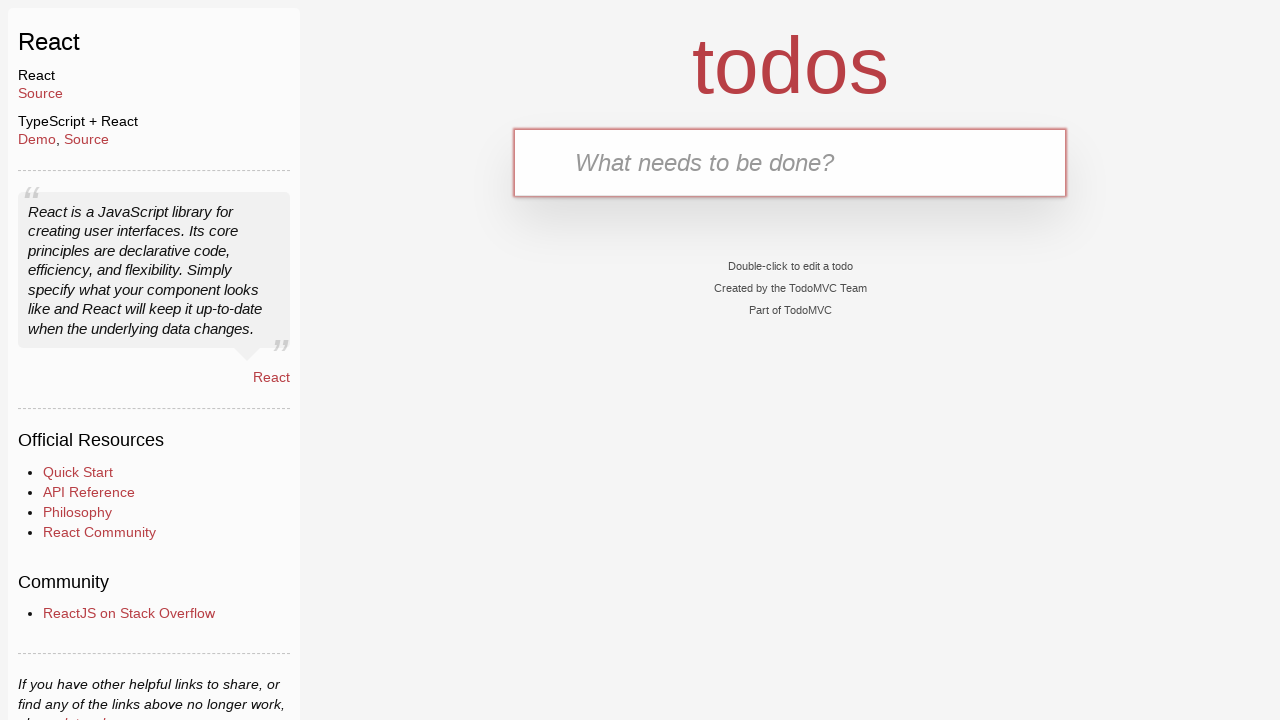

Filled todo input field with 'buy milk' on internal:testid=[data-testid="text-input"s]
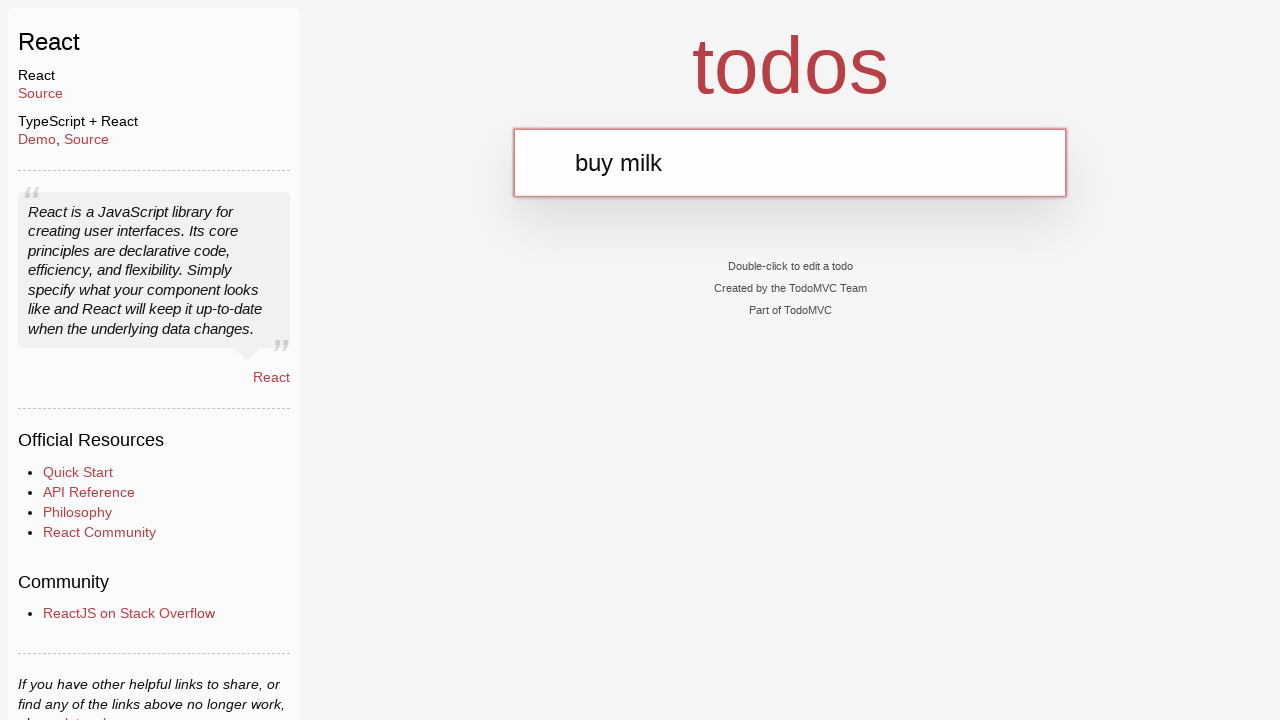

Pressed Enter to add the todo item on internal:testid=[data-testid="text-input"s]
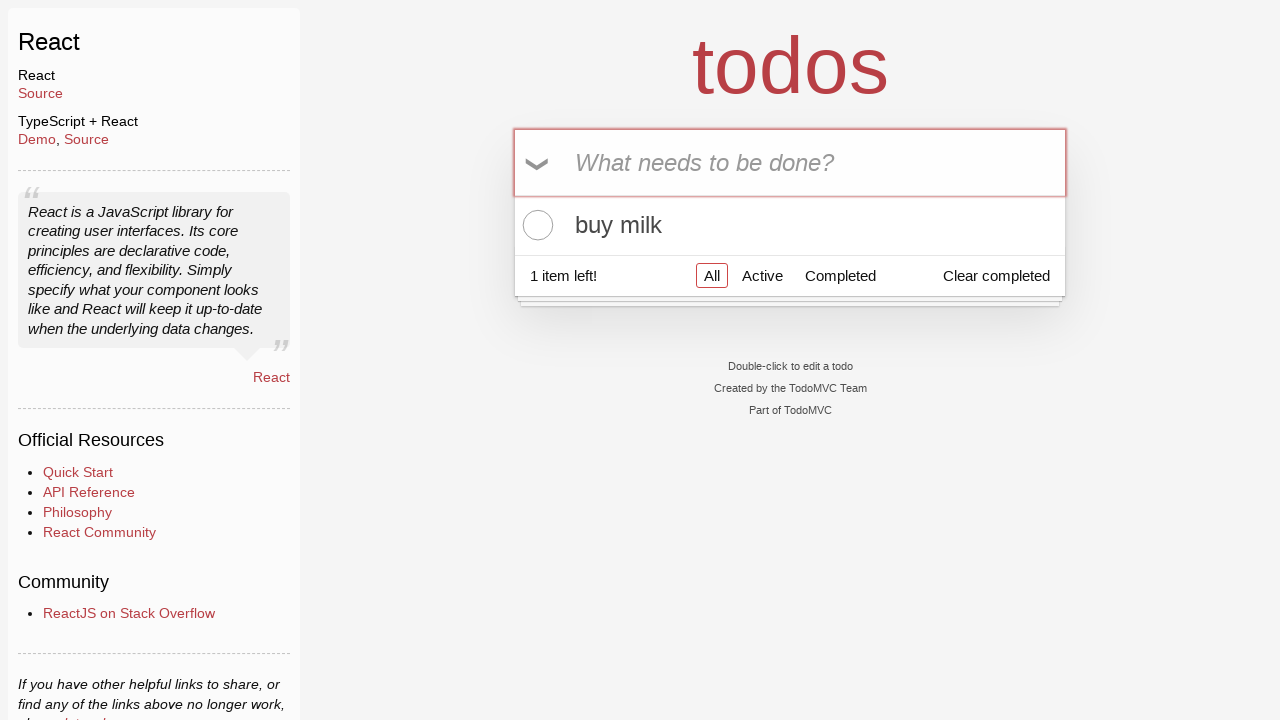

Clicked toggle to mark todo as completed at (535, 225) on internal:testid=[data-testid="todo-item-toggle"s]
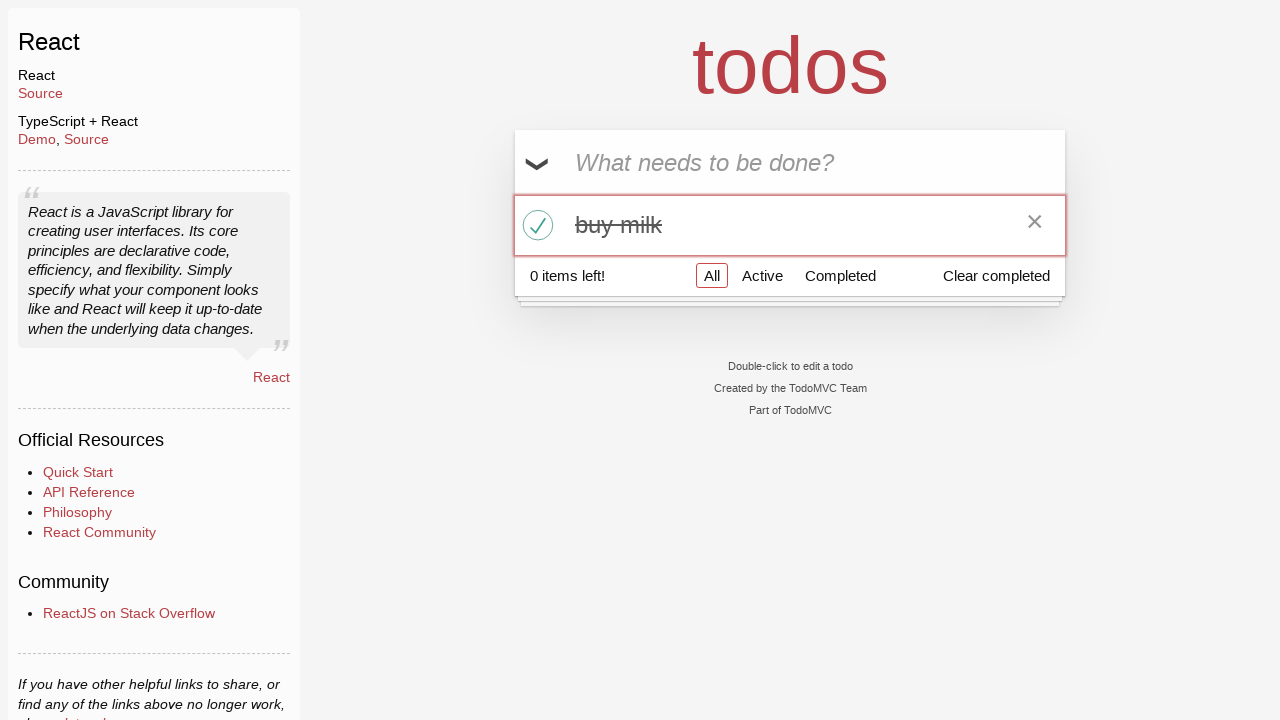

Clicked on 'Completed' filter link at (840, 275) on internal:role=link[name="Completed"i]
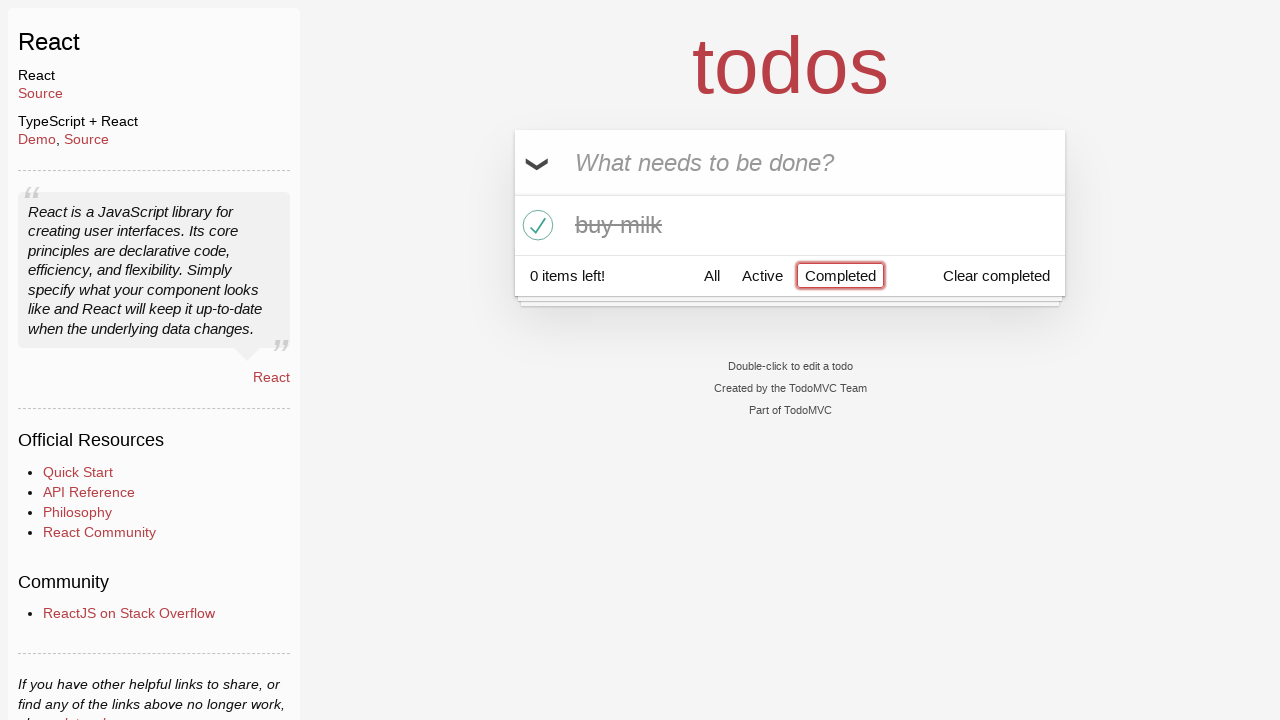

Verified completed todo item is visible after applying Completed filter
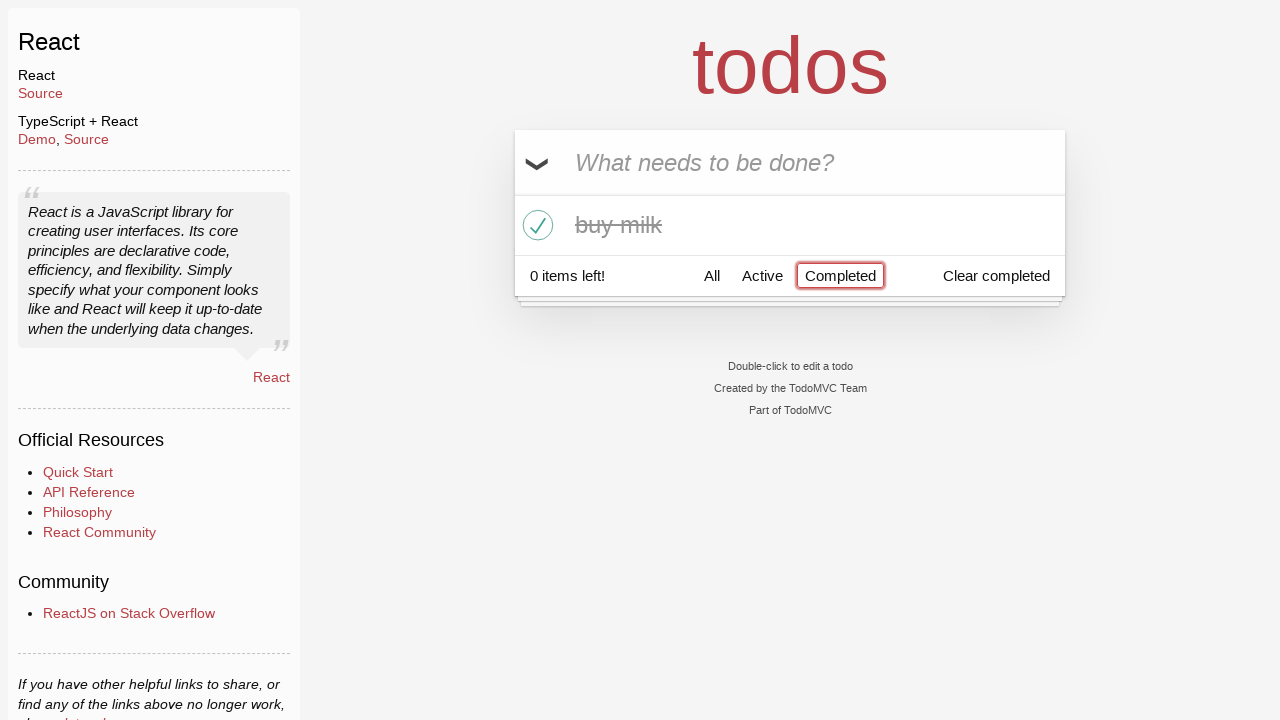

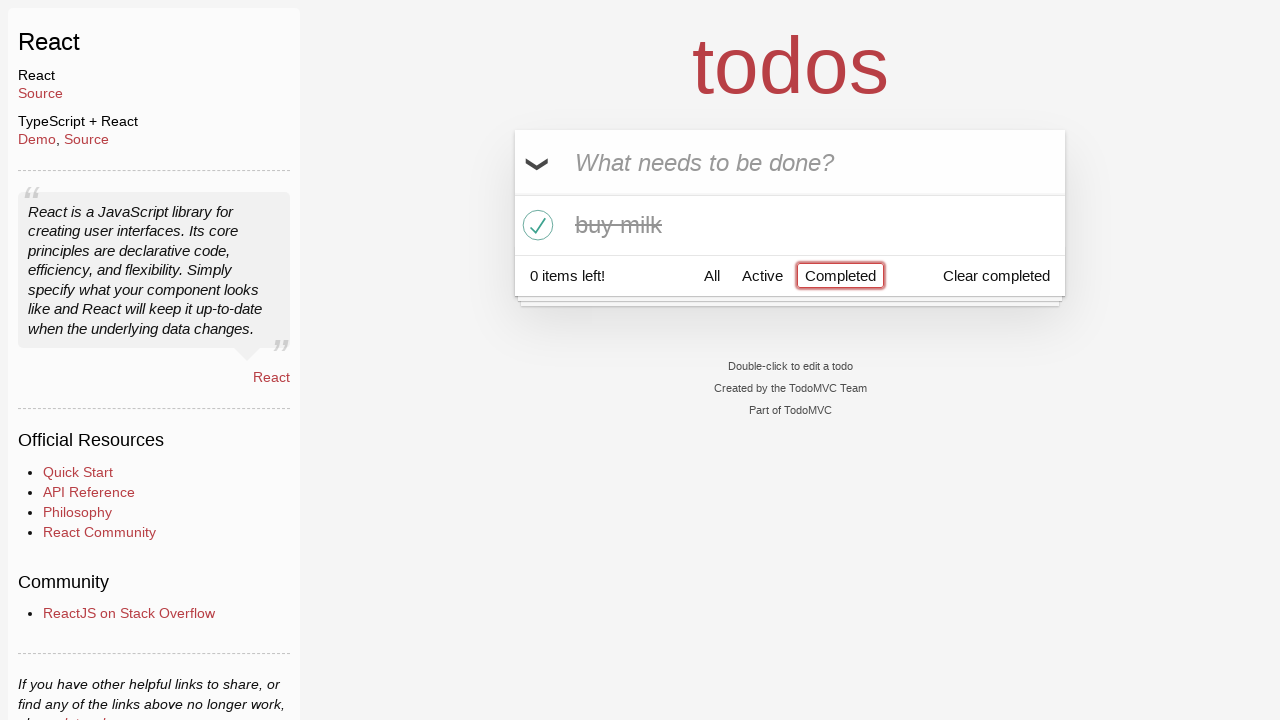